Tests a multi-step form workflow: calculates a mathematical formula (π^e * 10000) to find and click a link by its text, then fills out a form with first name, last name, city, and country fields, and submits it.

Starting URL: http://suninjuly.github.io/find_link_text

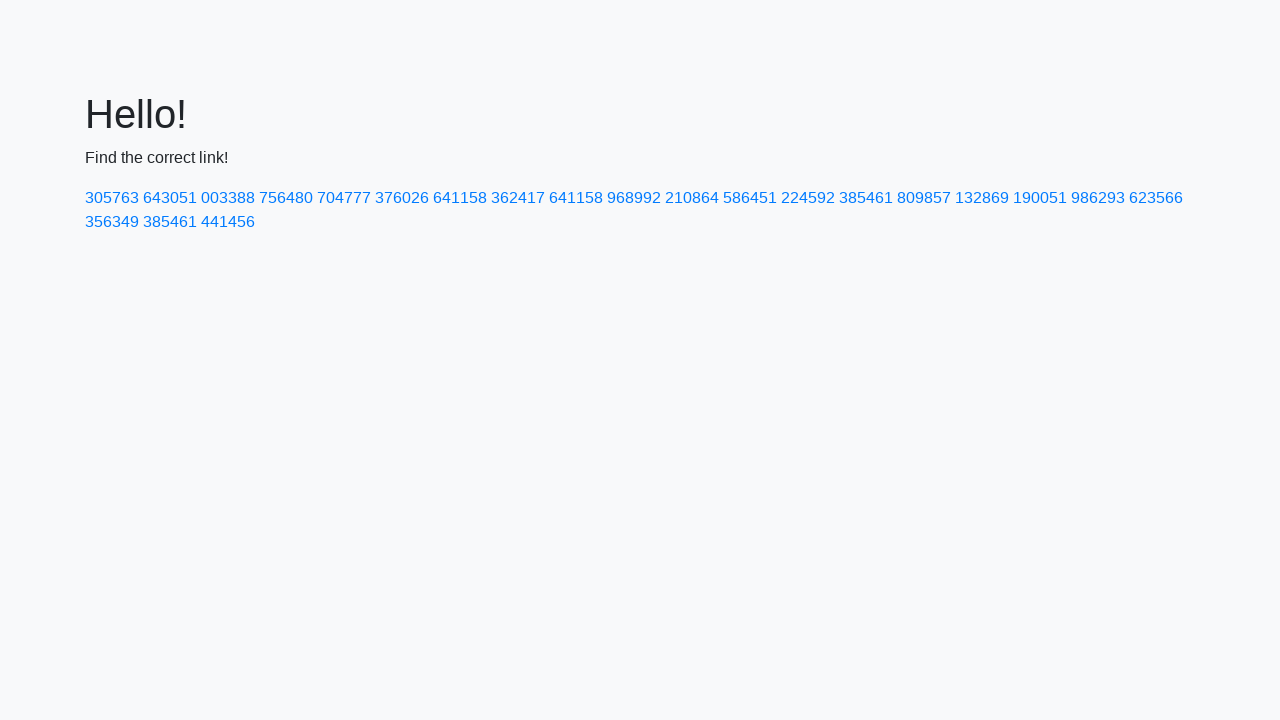

Calculated formula result: π^e * 10000 = 224592
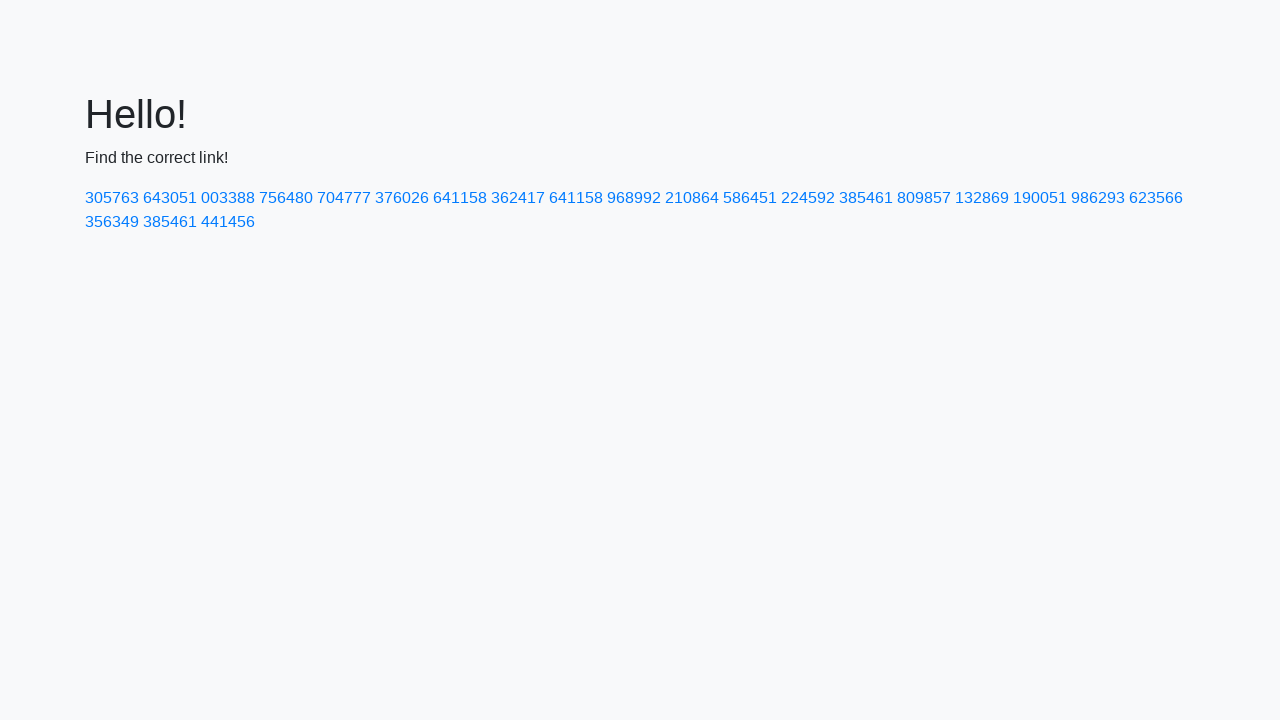

Clicked link with text '224592' at (808, 198) on a:text-is('224592')
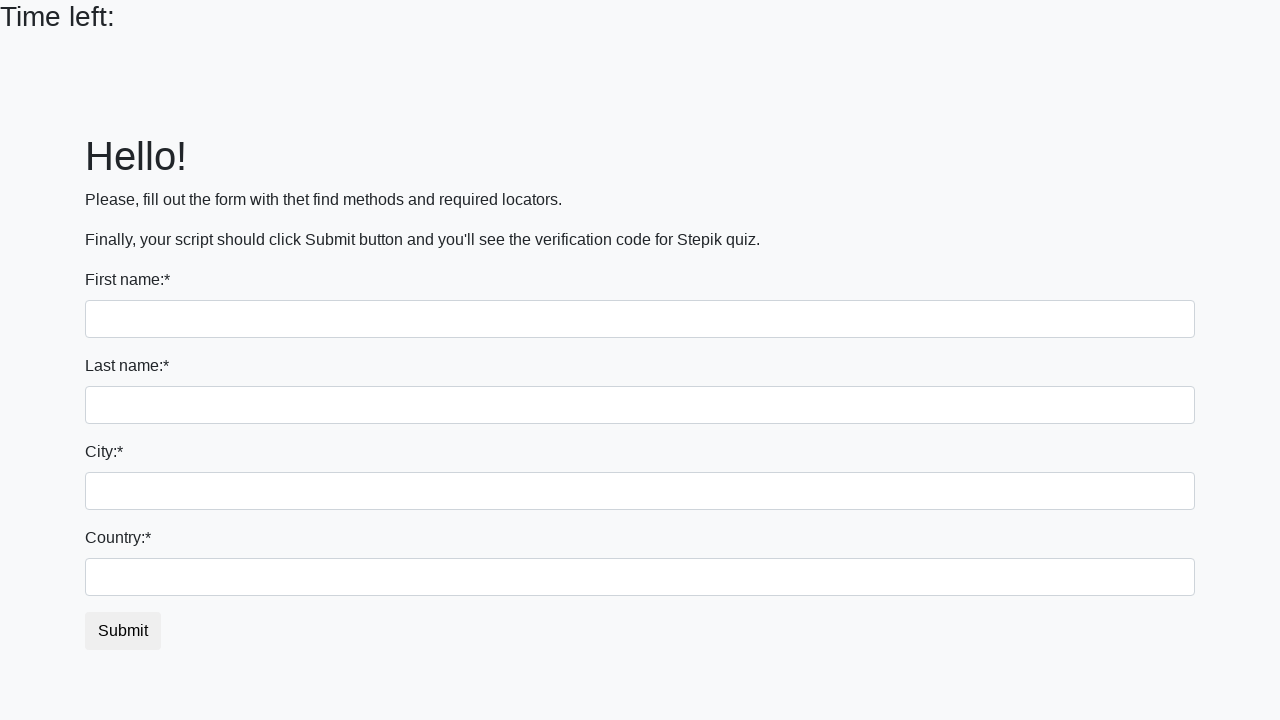

Filled first name field with 'Ivan' on input
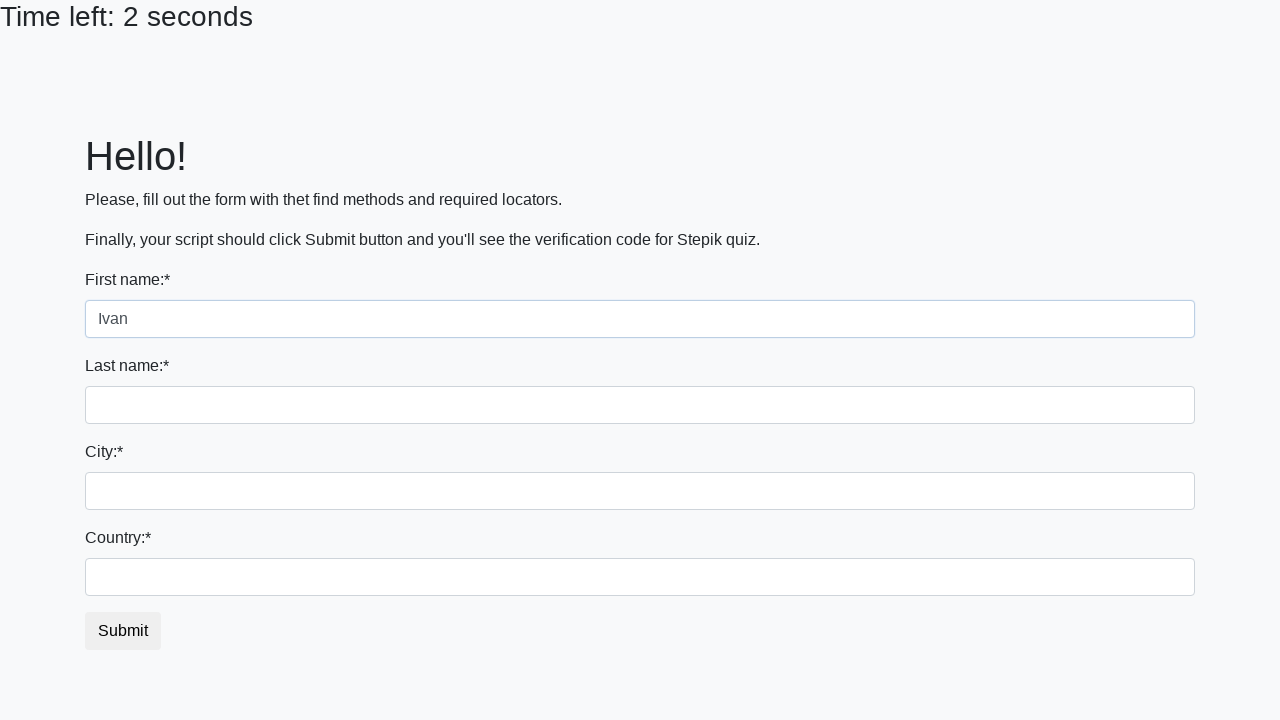

Filled last name field with 'Petrov' on input[name='last_name']
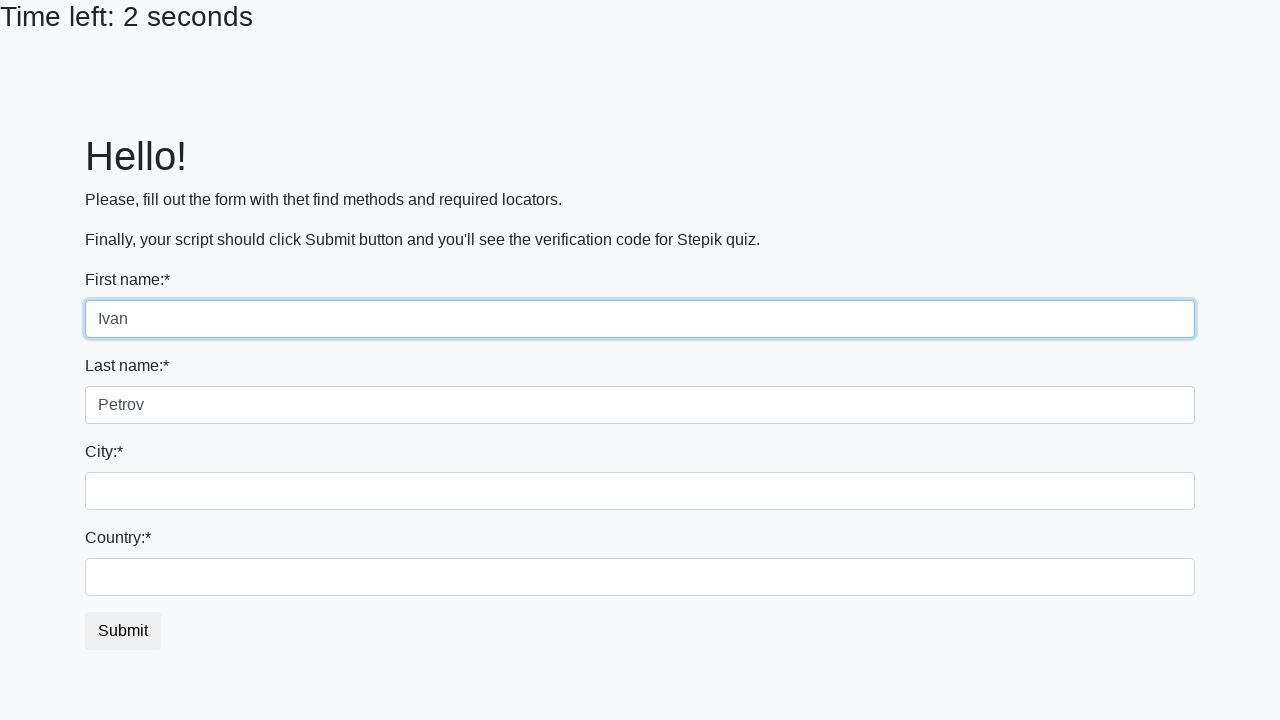

Filled city field with 'Smolensk' on .city
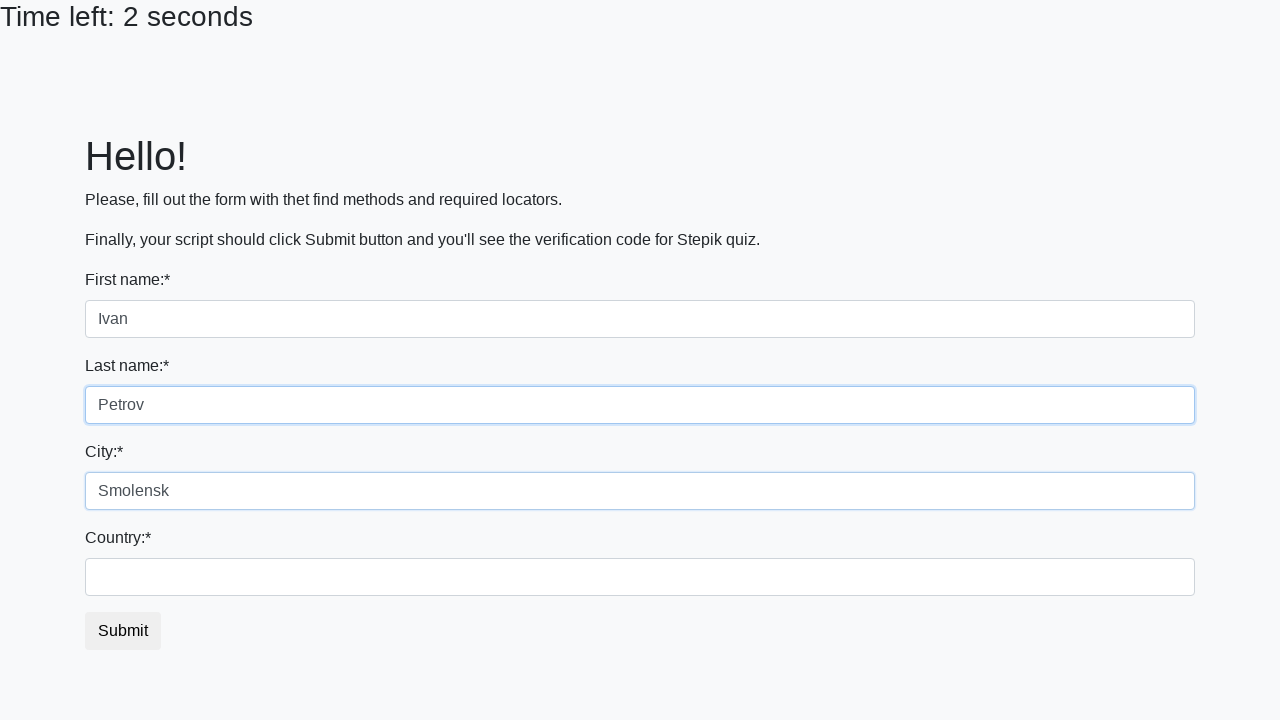

Filled country field with 'Russia' on #country
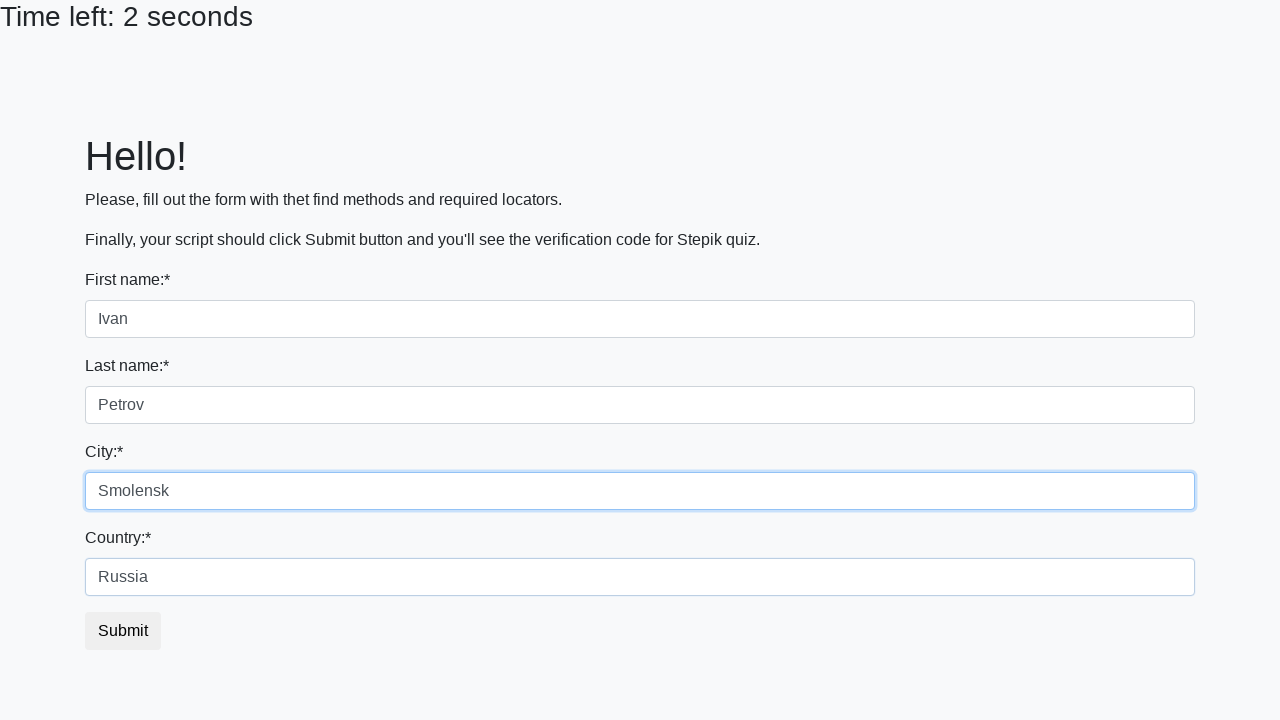

Clicked submit button to submit form at (123, 631) on button.btn
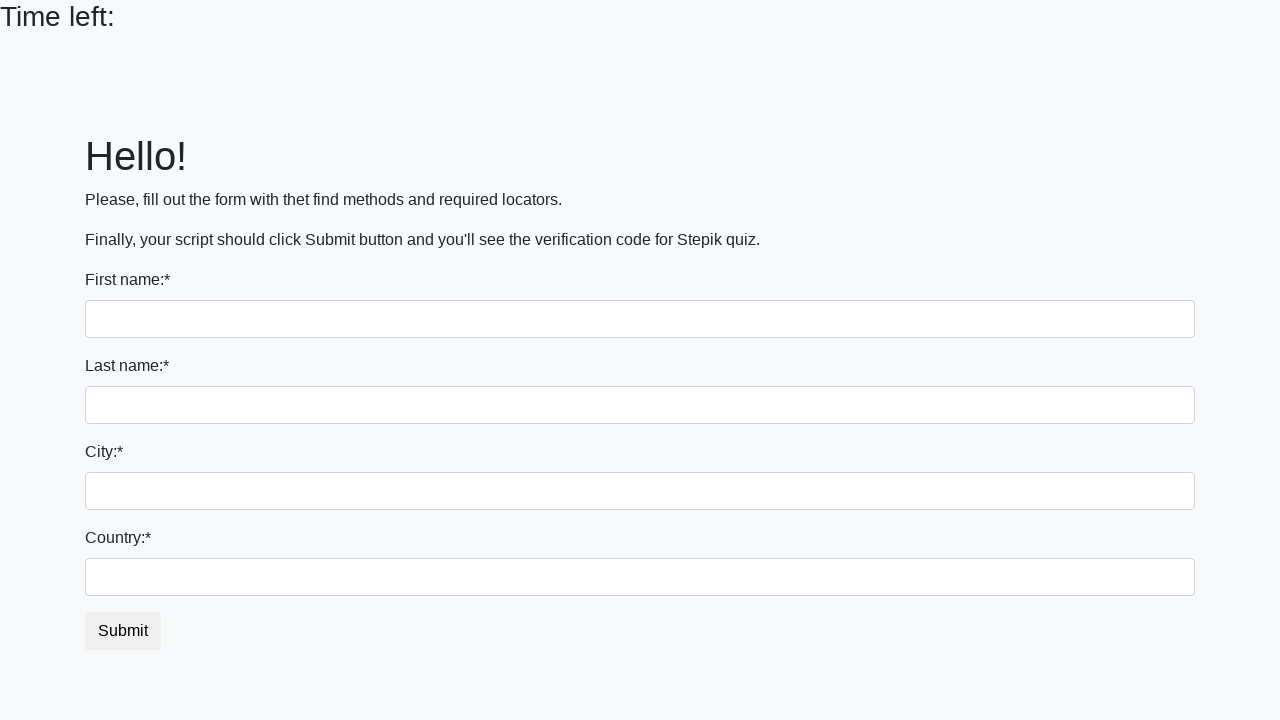

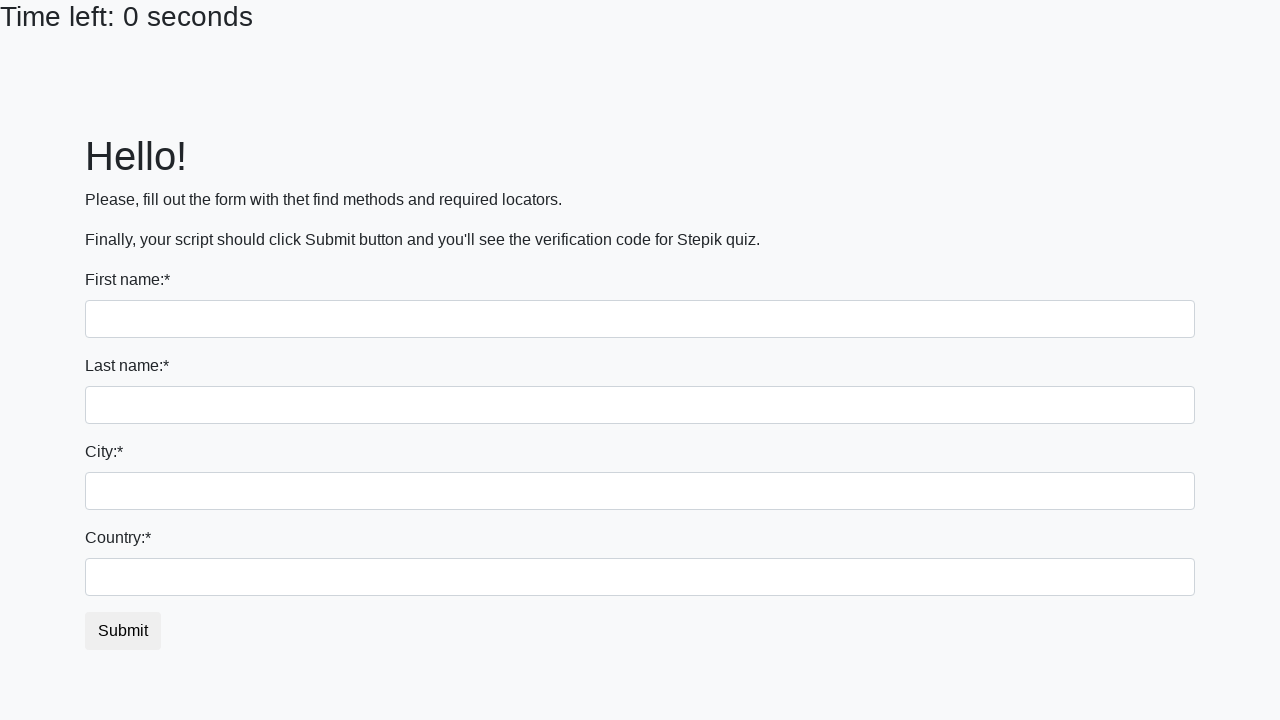